Tests python.org search feature by searching for "pycon" and verifying that search results are displayed.

Starting URL: https://www.python.org

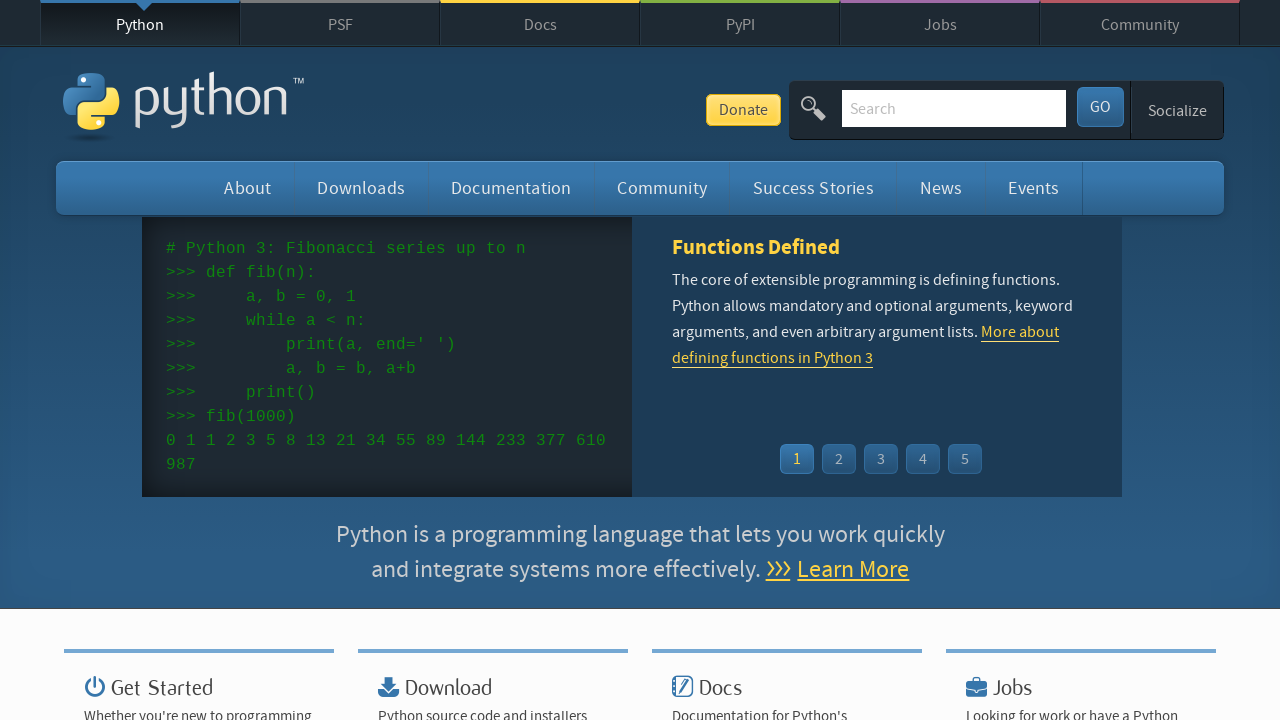

Verified 'Python' is in page title
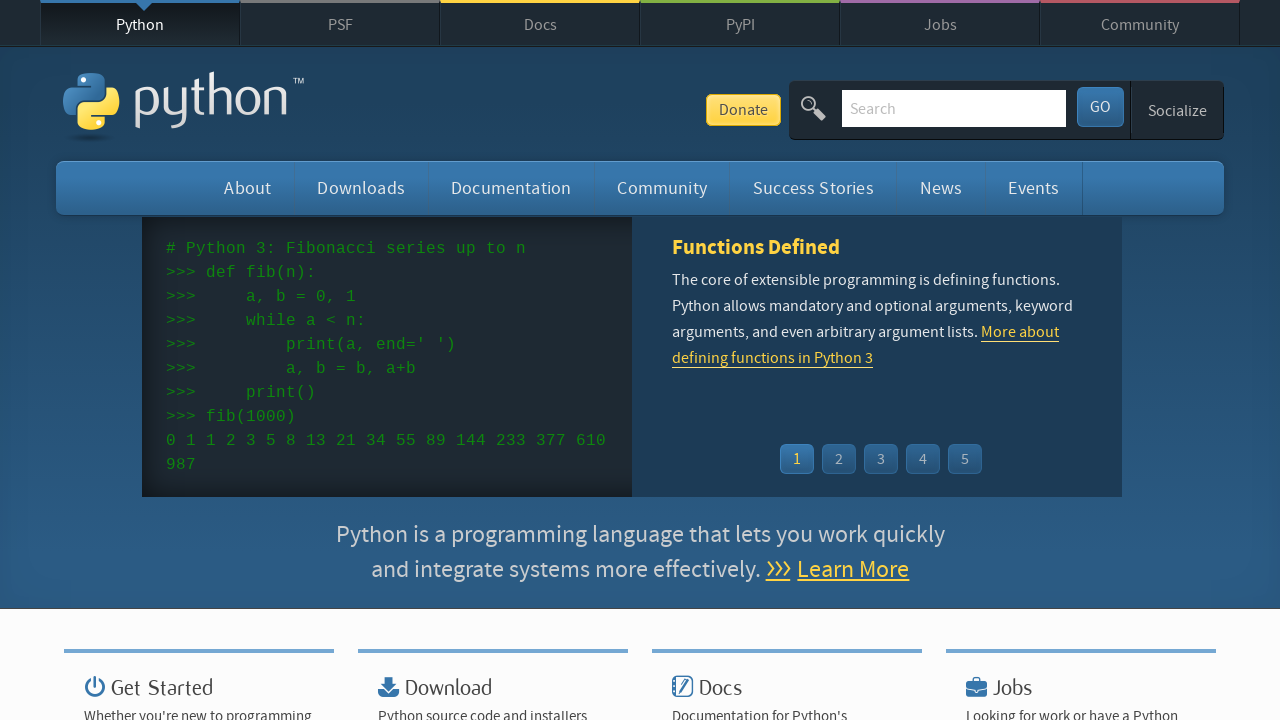

Filled search field with 'pycon' on input[name='q']
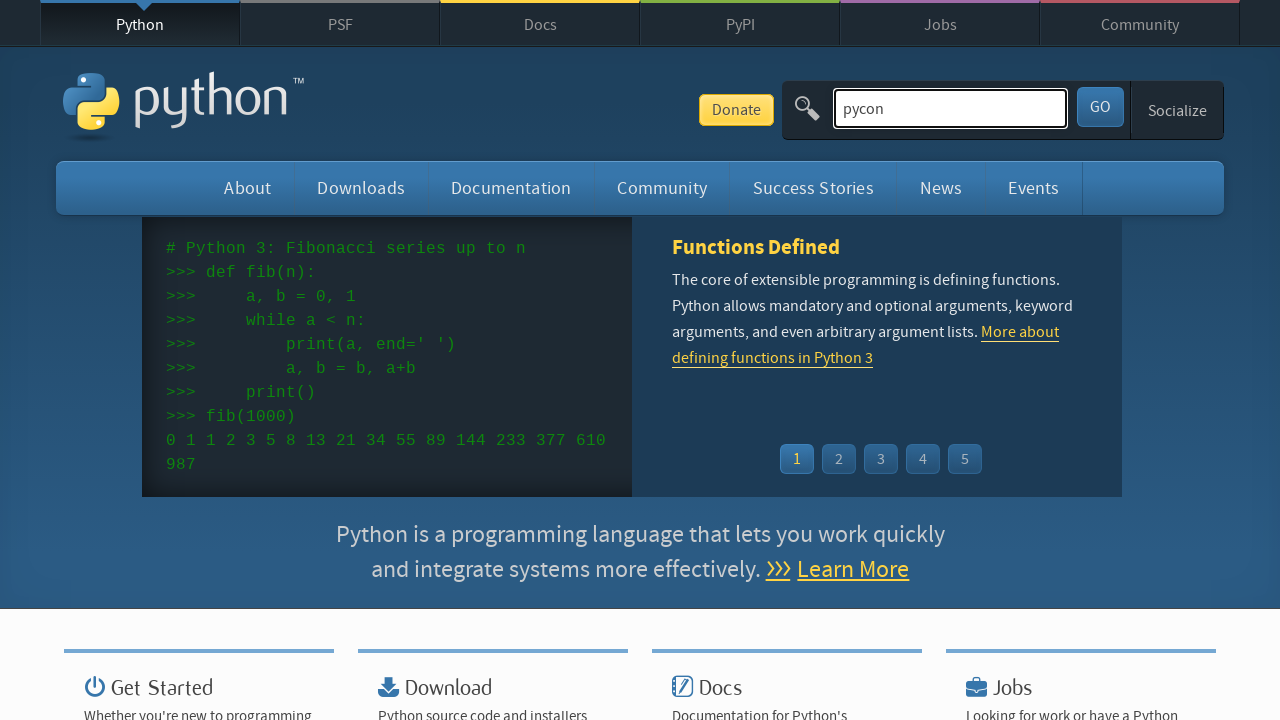

Clicked search submit button at (1100, 107) on button[type='submit']
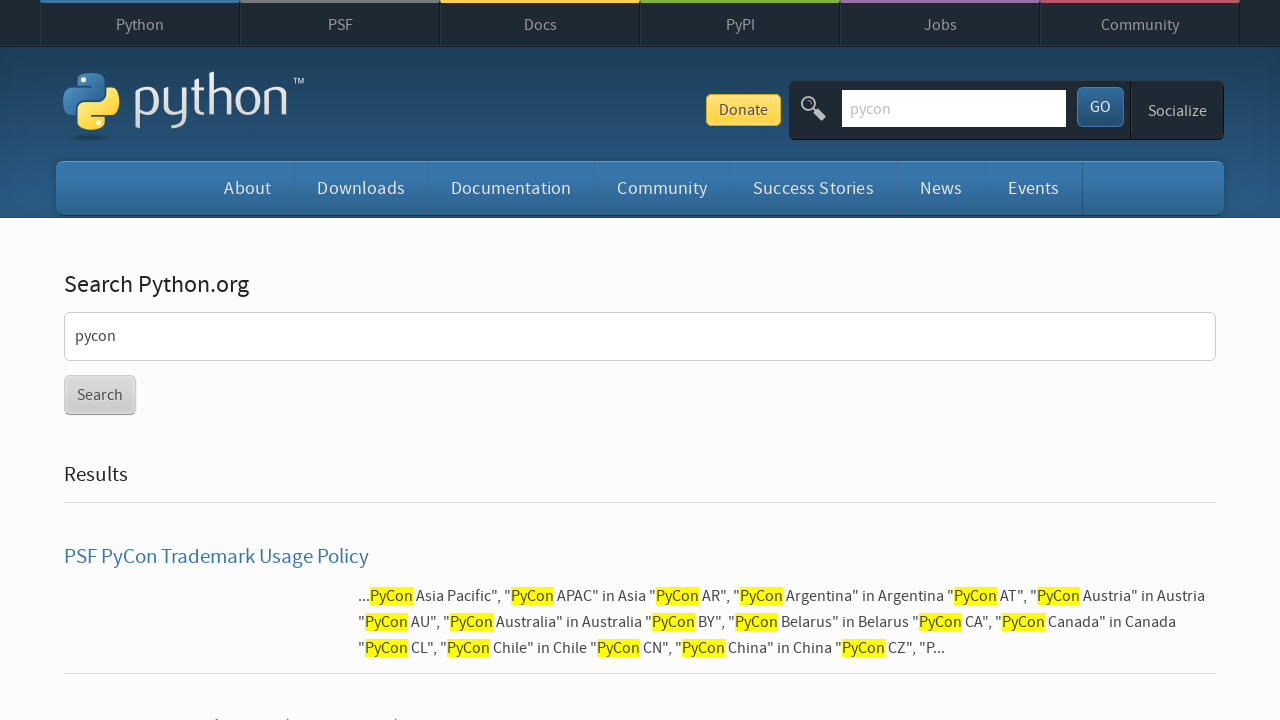

Search results loaded and displayed
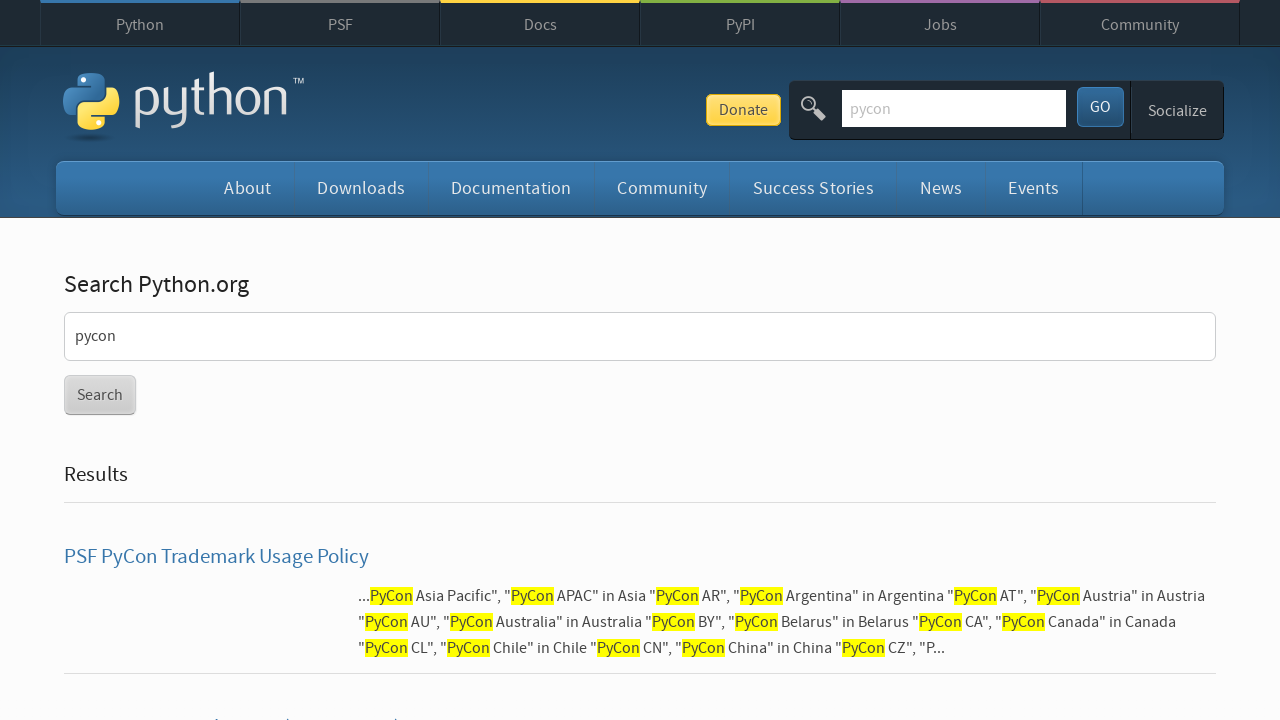

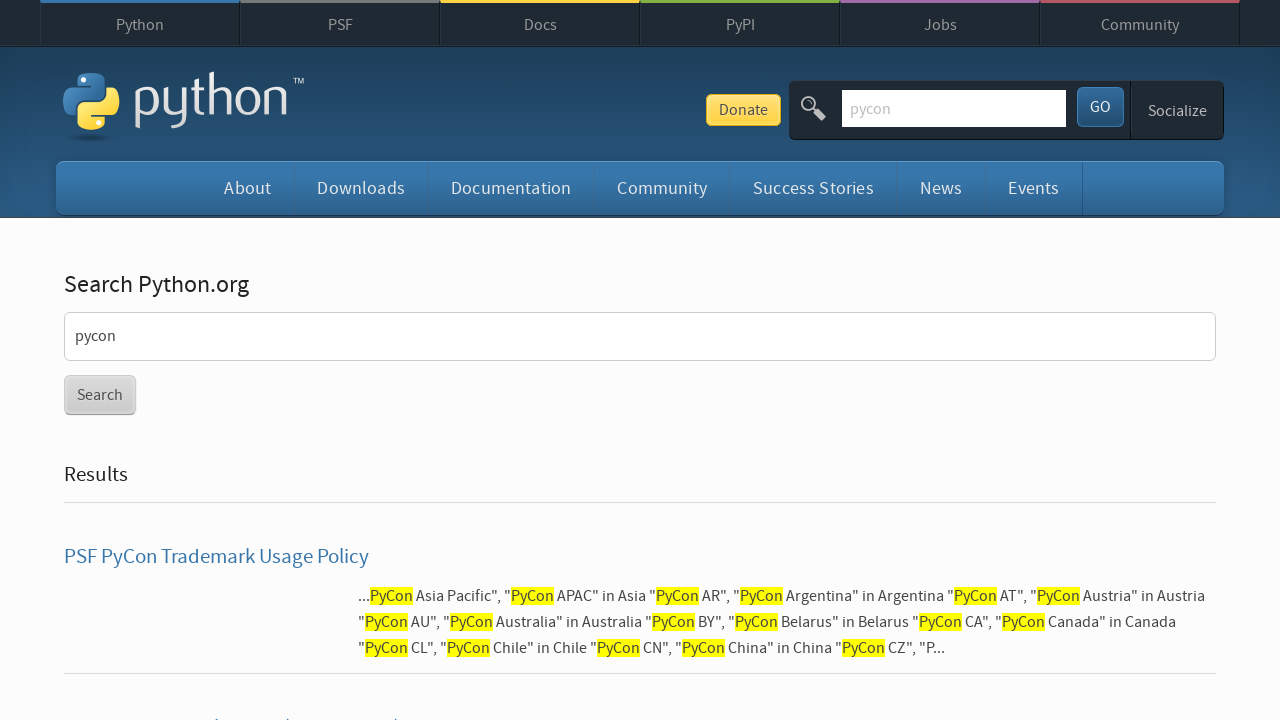